Tests text box form functionality by filling in username and email fields, clearing them, and submitting the form

Starting URL: https://demoqa.com/text-box

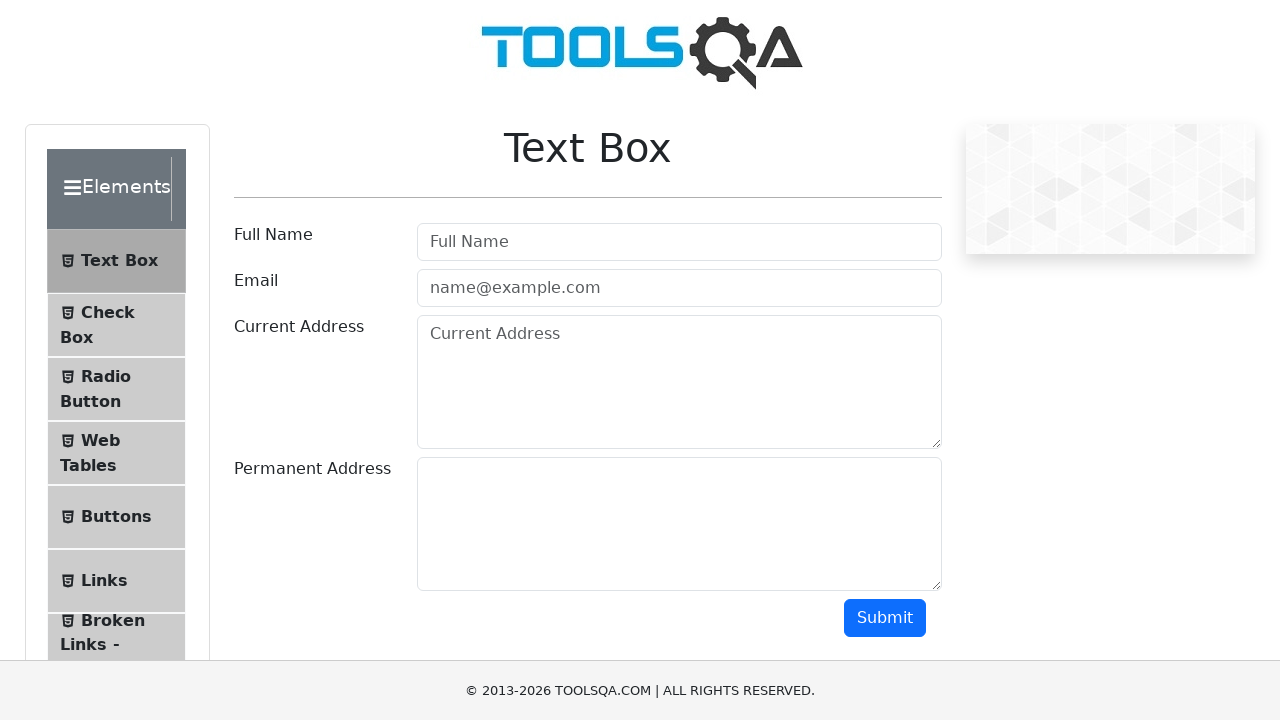

Filled username field with 'firstname' on #userName
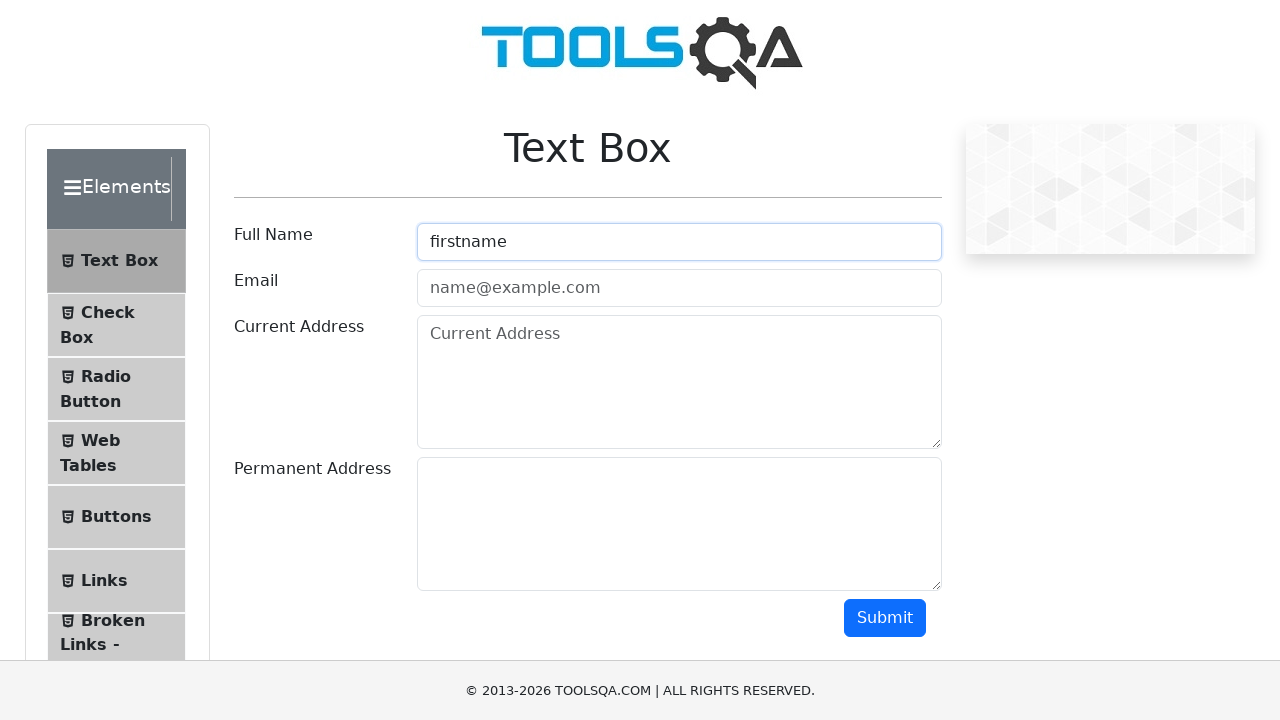

Cleared username field on #userName
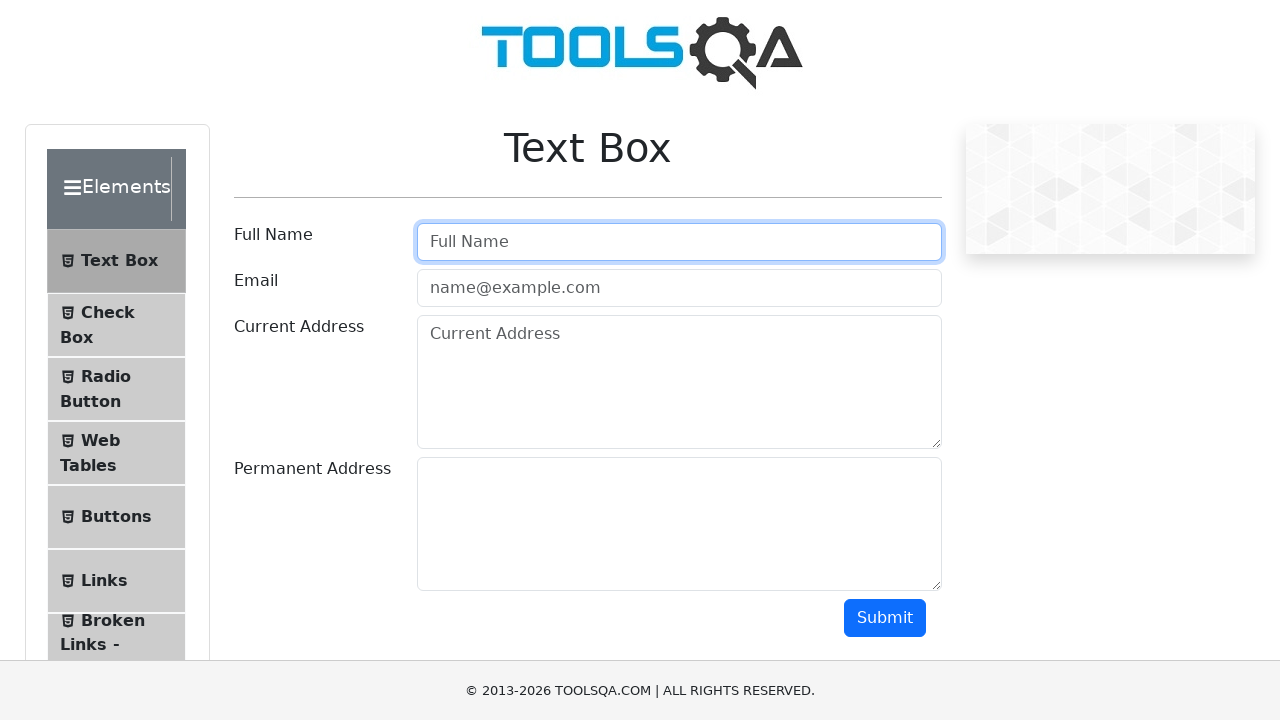

Filled email field with 'test@test.com' on #userEmail
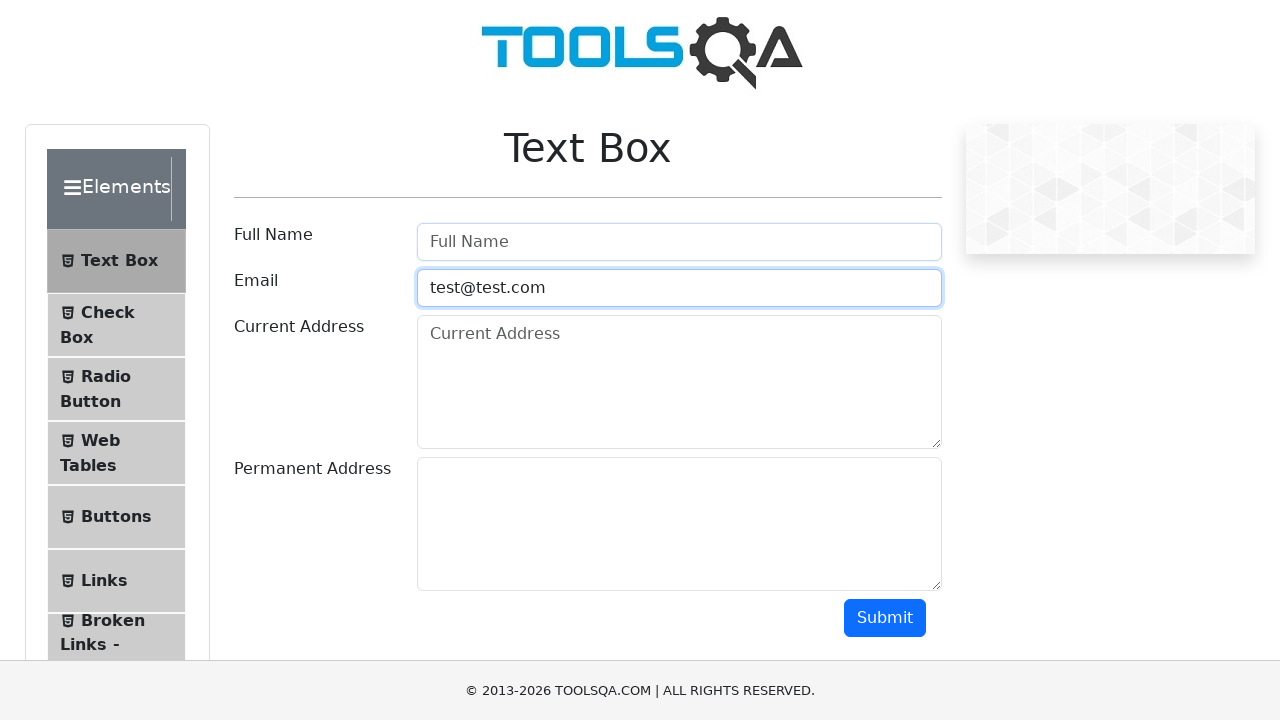

Clicked submit button to submit the form at (885, 618) on #submit
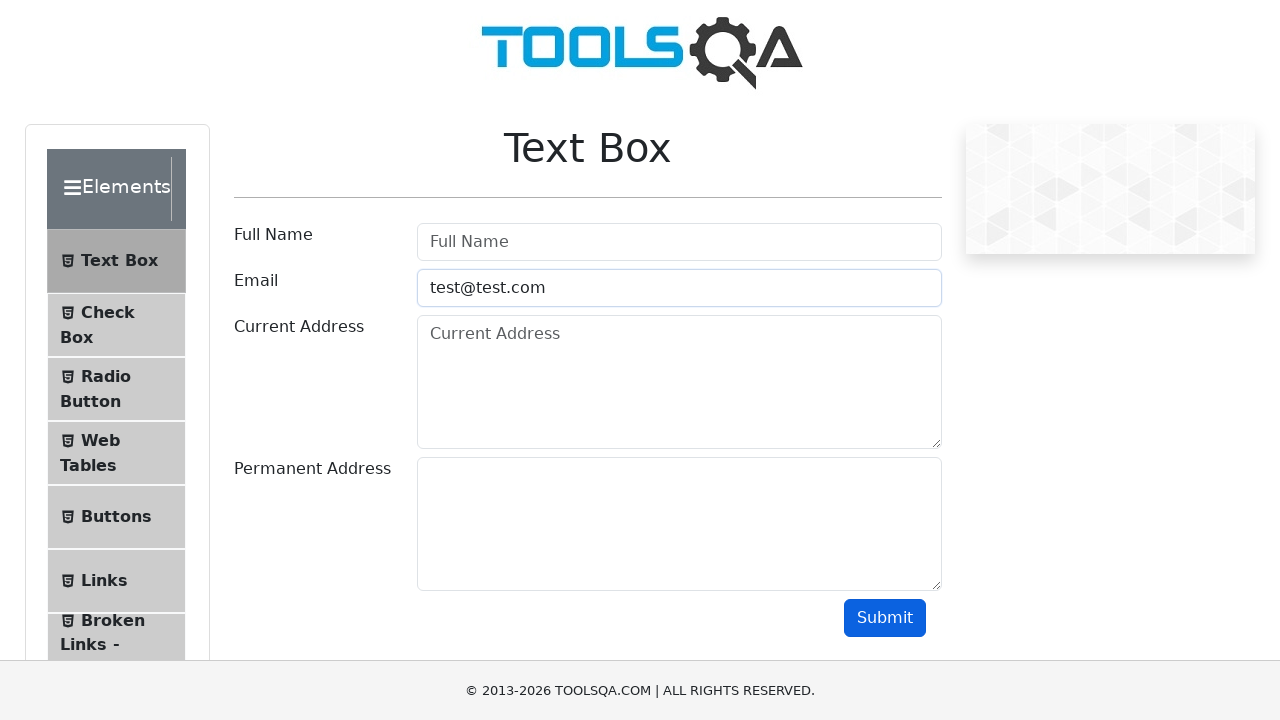

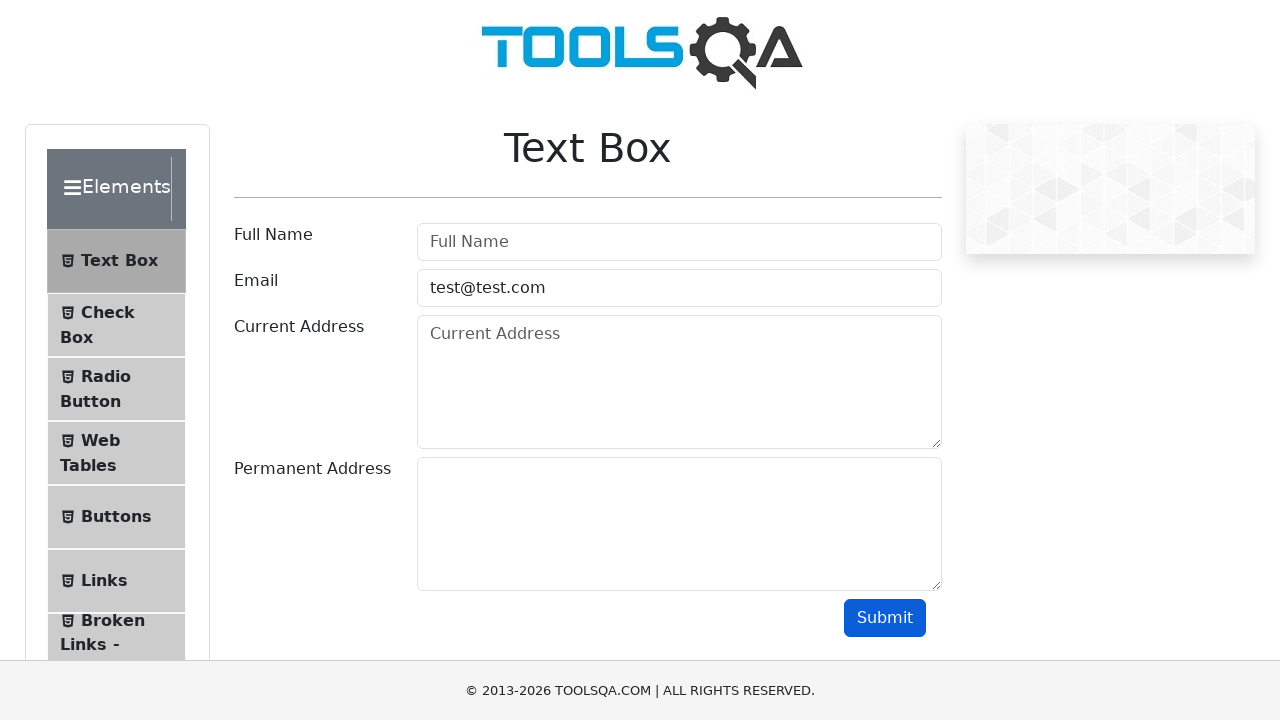